Tests drag and drop functionality by dragging elements on the jQuery UI draggable demo page

Starting URL: http://jqueryui.com/resources/demos/draggable/scroll.html

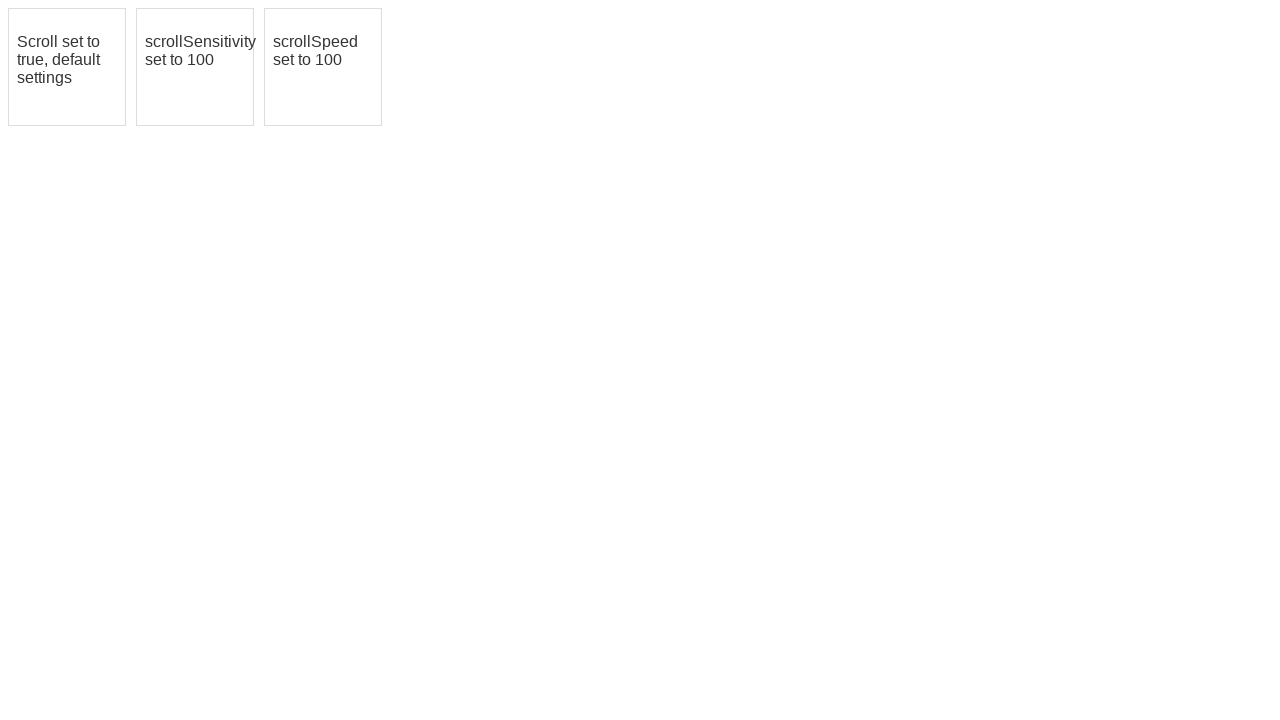

Waited for draggable element #draggable to load
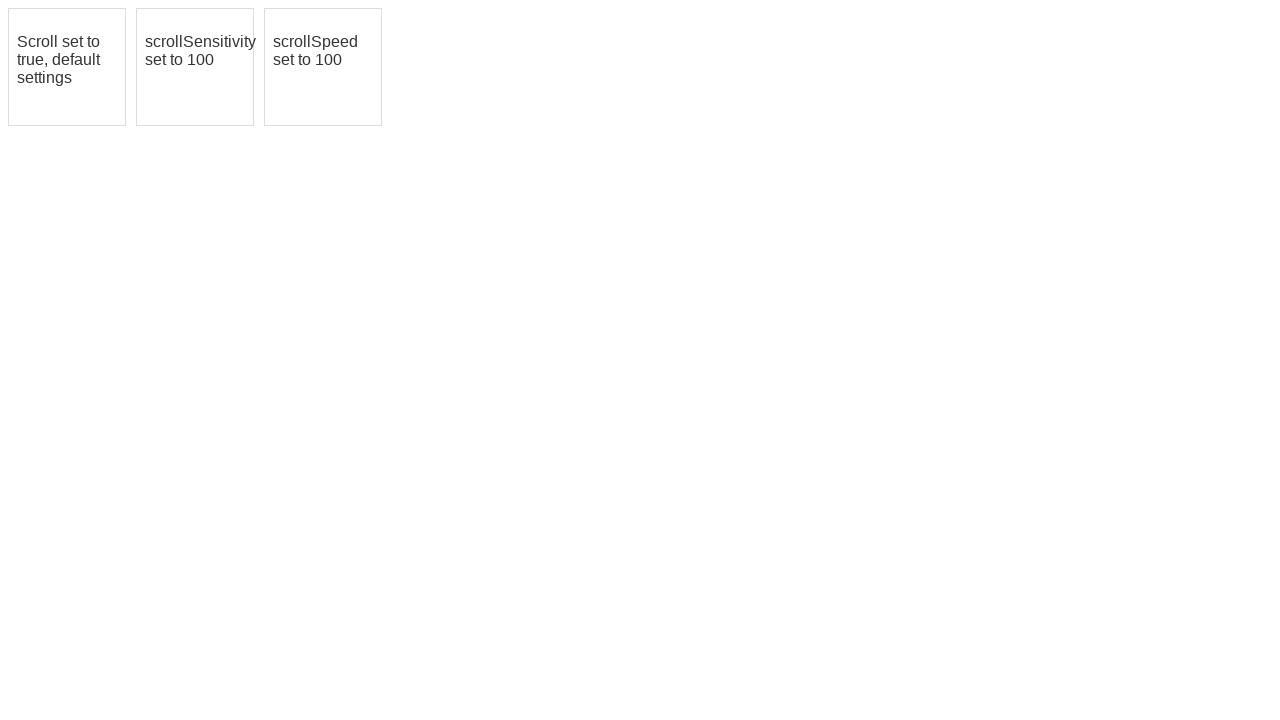

Located first draggable element (#draggable)
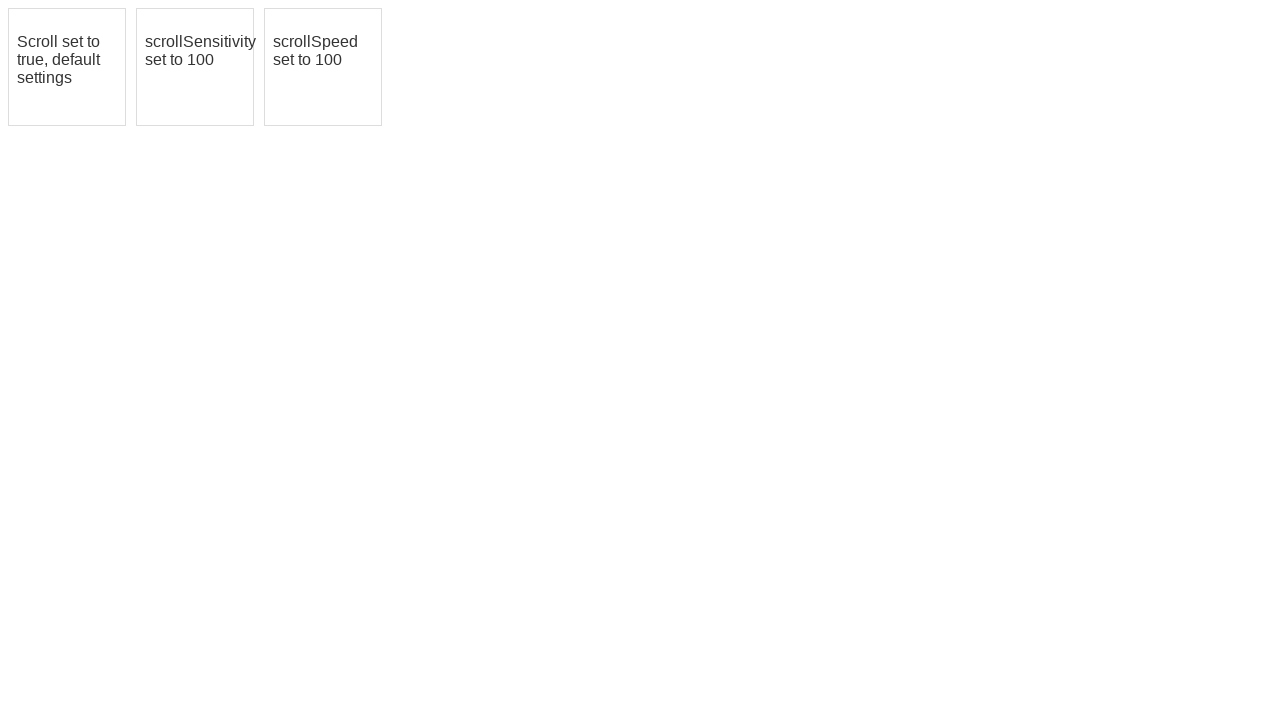

Located target draggable element (#draggable2)
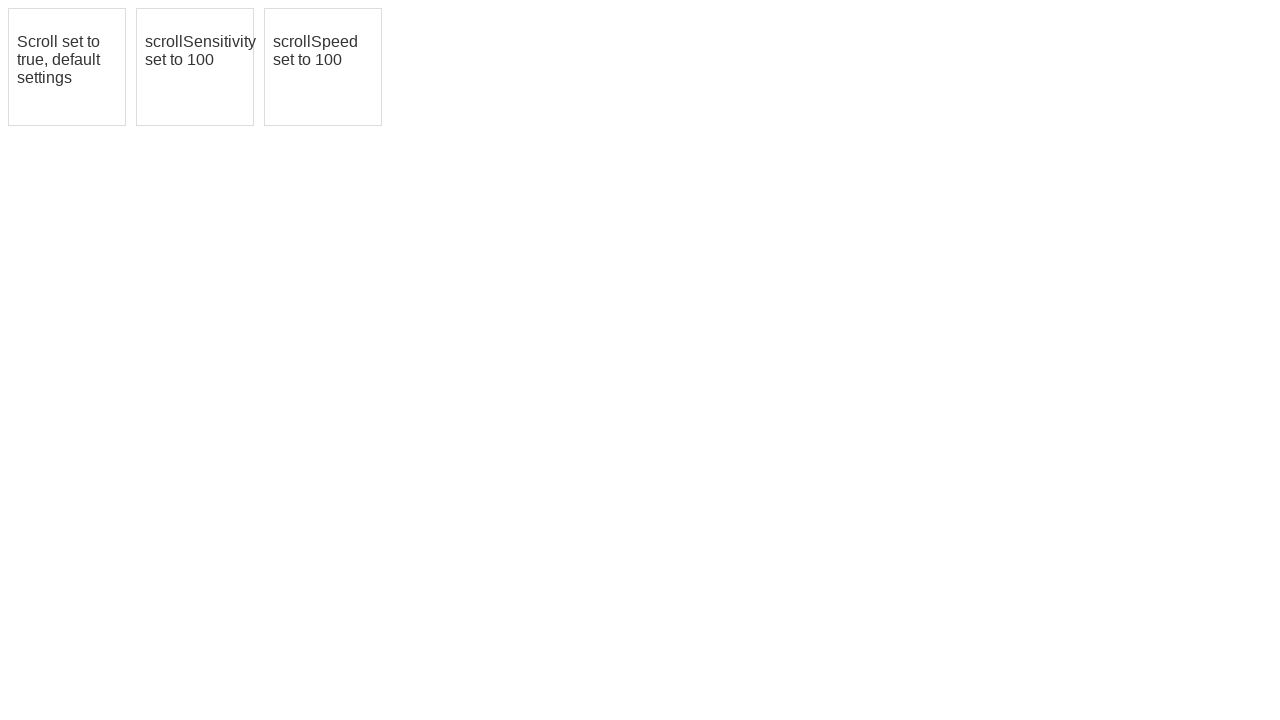

Dragged #draggable to #draggable2 position at (195, 67)
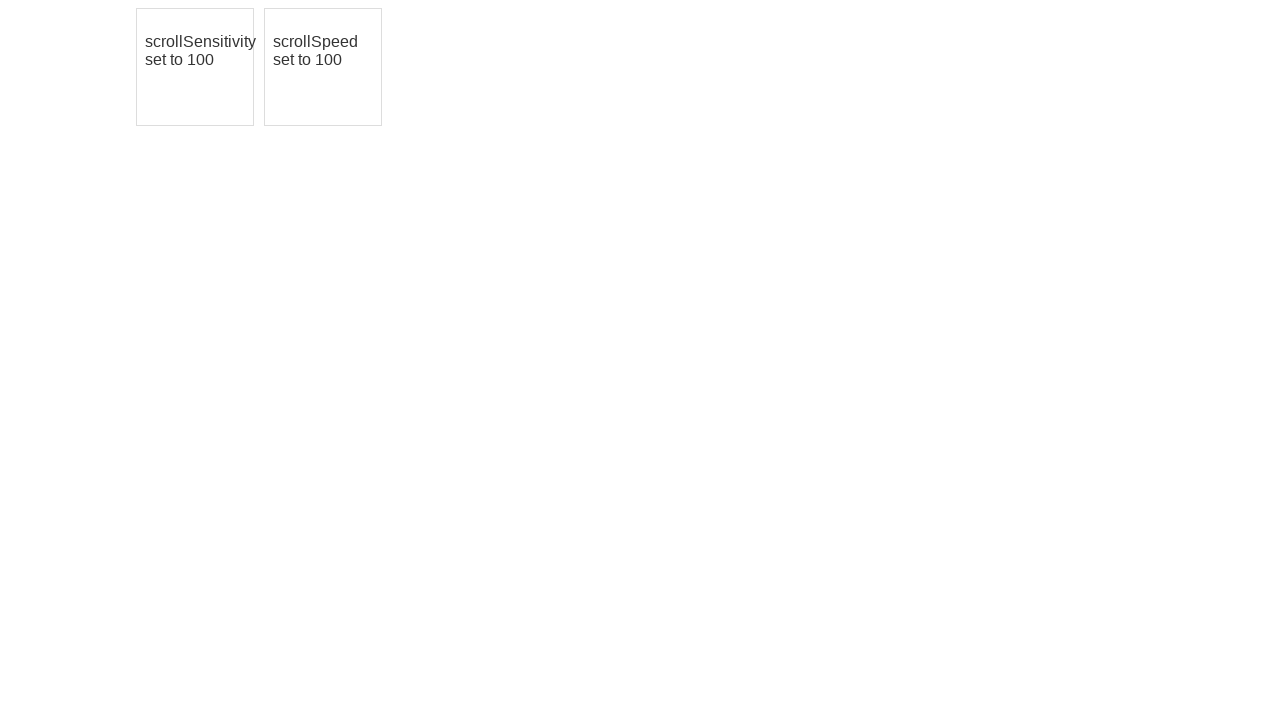

Located third draggable element (#draggable3)
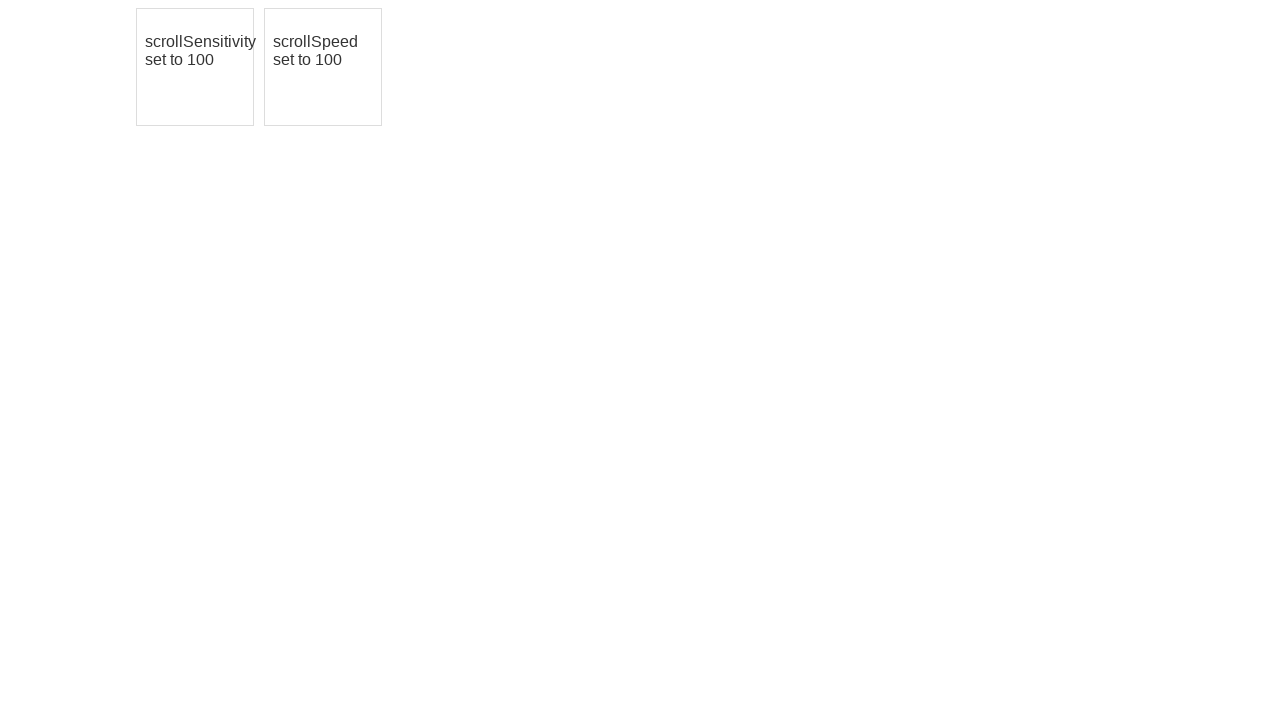

Retrieved bounding box for #draggable3 (iteration 1/5)
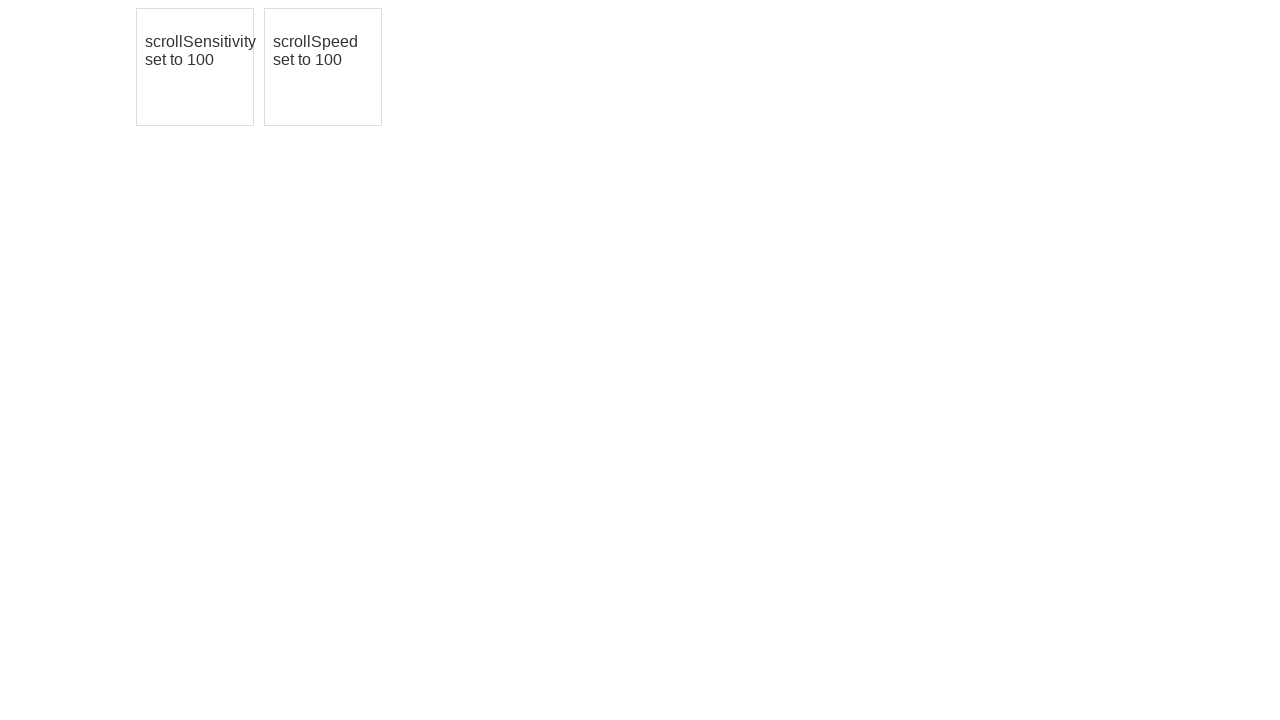

Moved mouse to center of #draggable3 (iteration 1/5) at (323, 67)
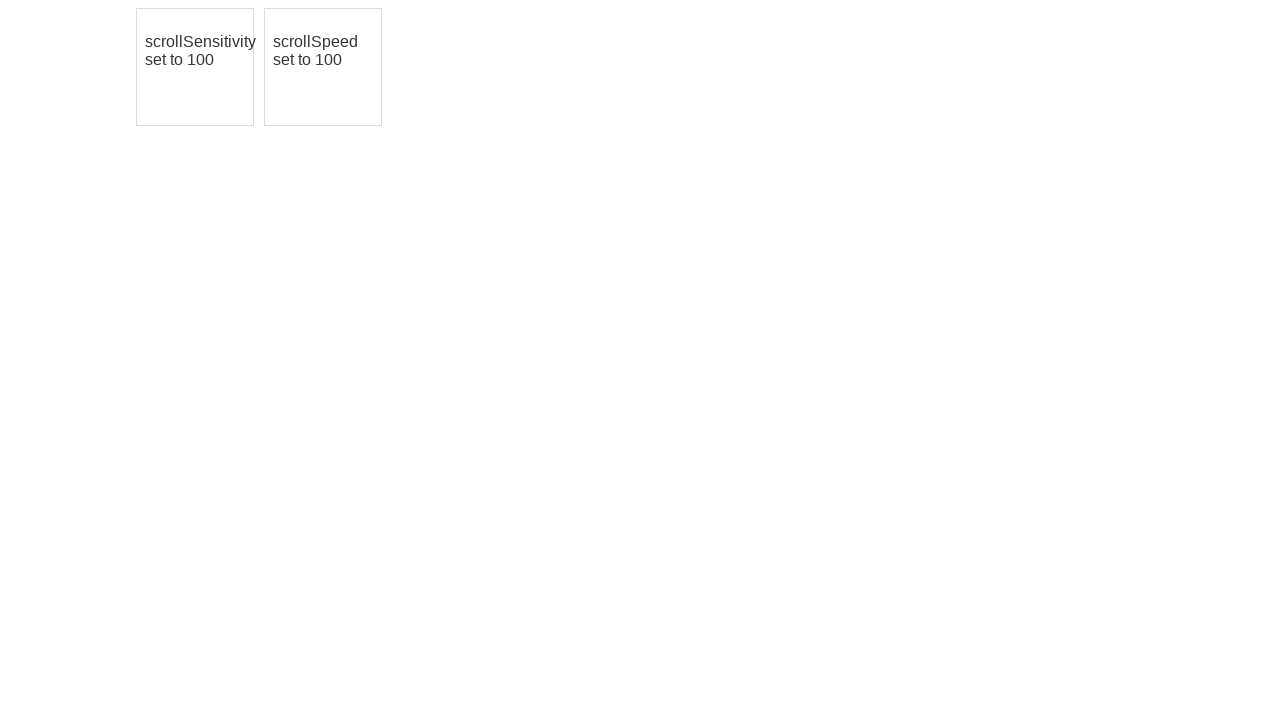

Mouse pressed down on #draggable3 (iteration 1/5) at (323, 67)
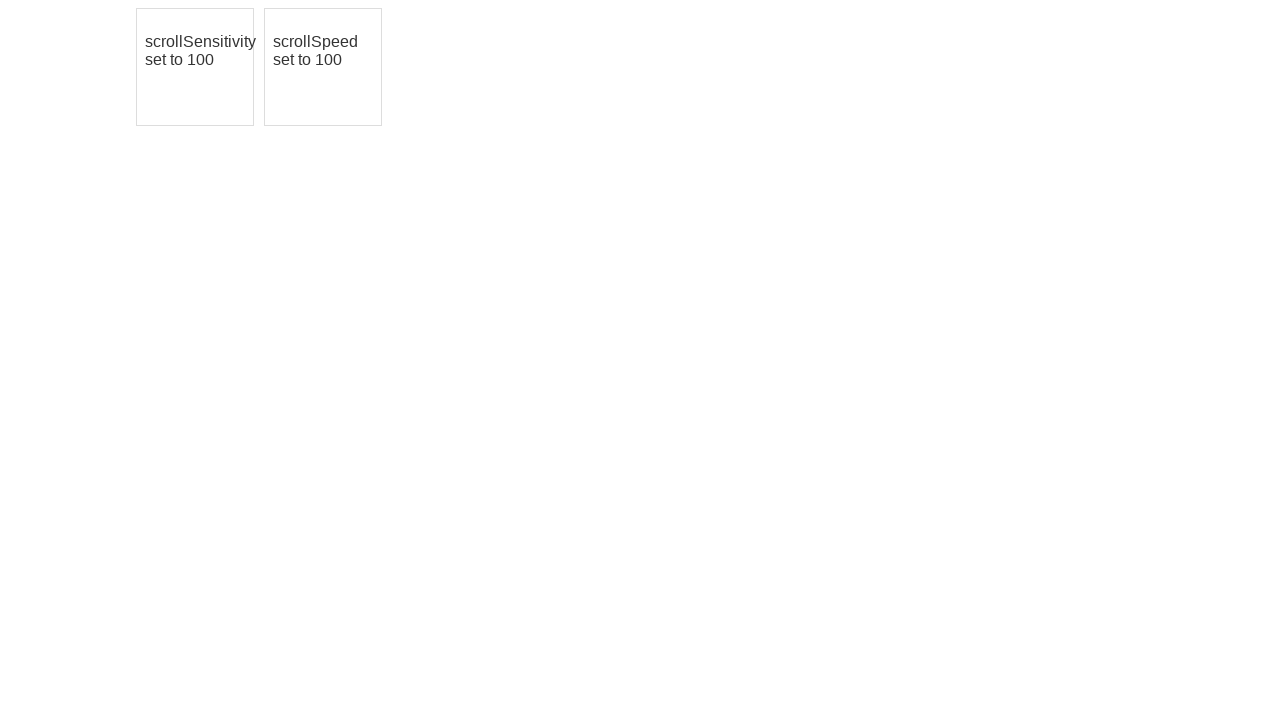

Moved mouse 10px right and down (iteration 1/5) at (333, 77)
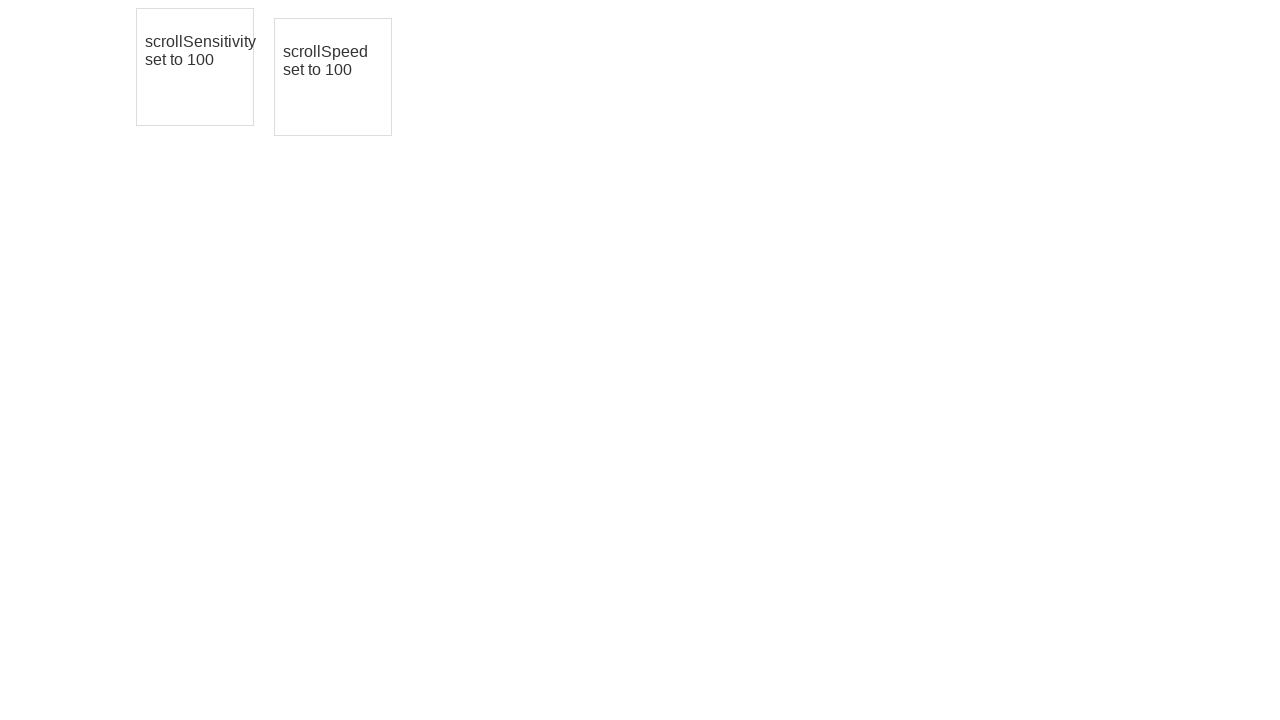

Mouse released, drag completed (iteration 1/5) at (333, 77)
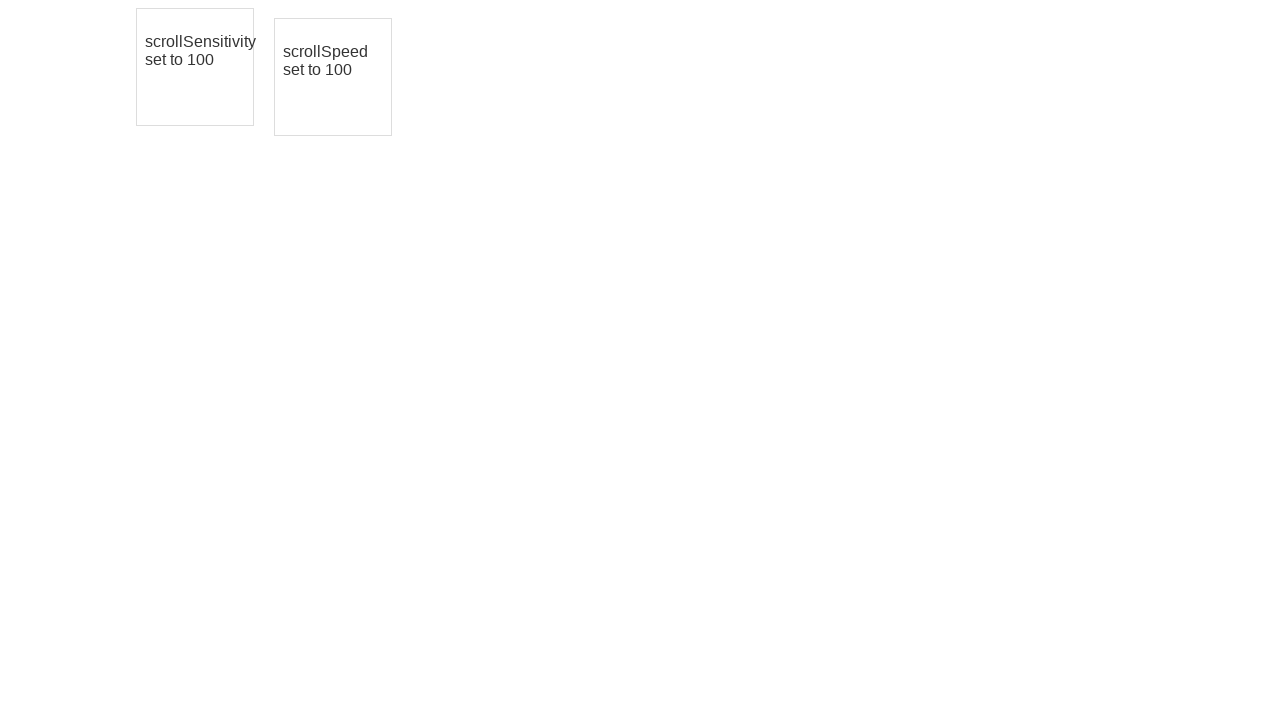

Waited 1000ms before next drag iteration (iteration 1/5)
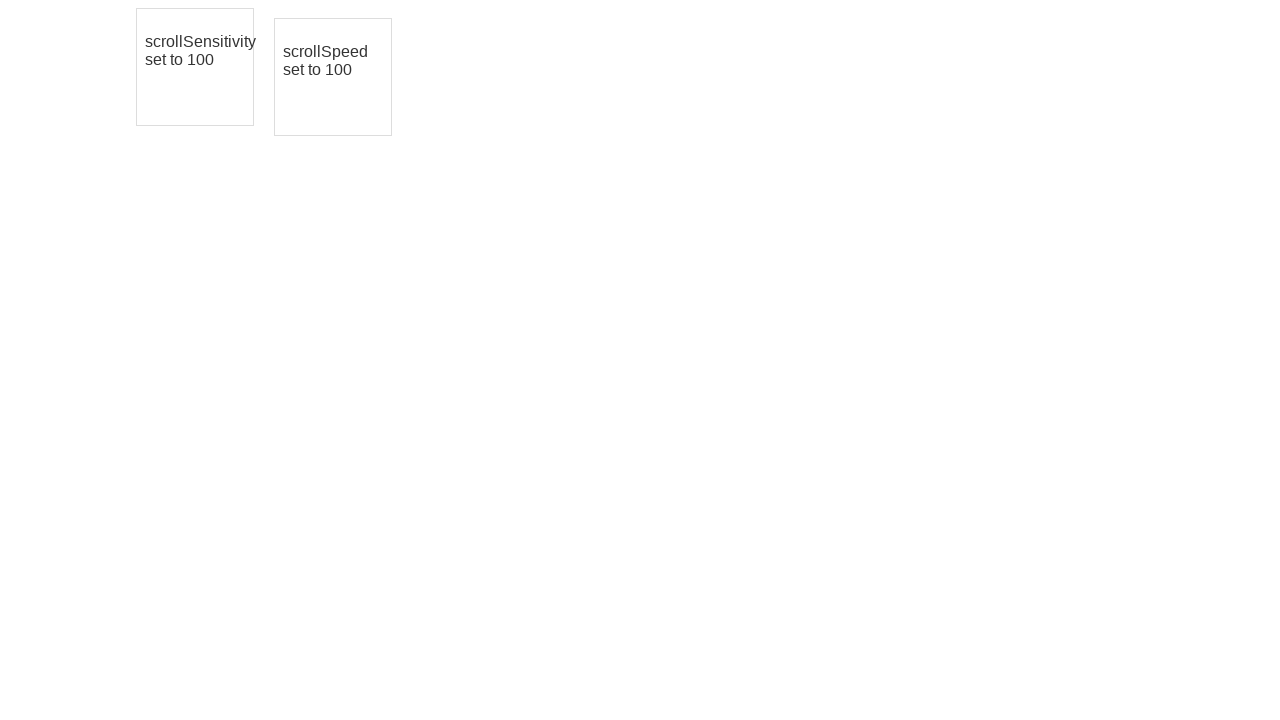

Retrieved bounding box for #draggable3 (iteration 2/5)
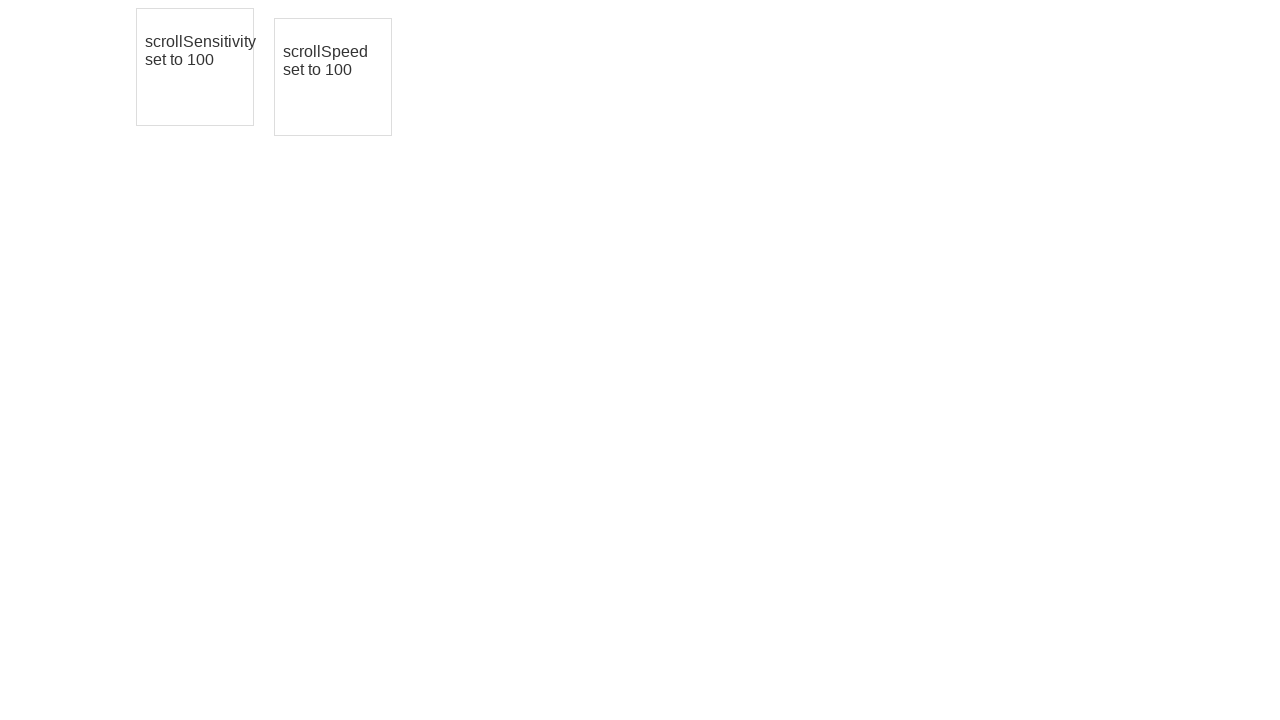

Moved mouse to center of #draggable3 (iteration 2/5) at (333, 77)
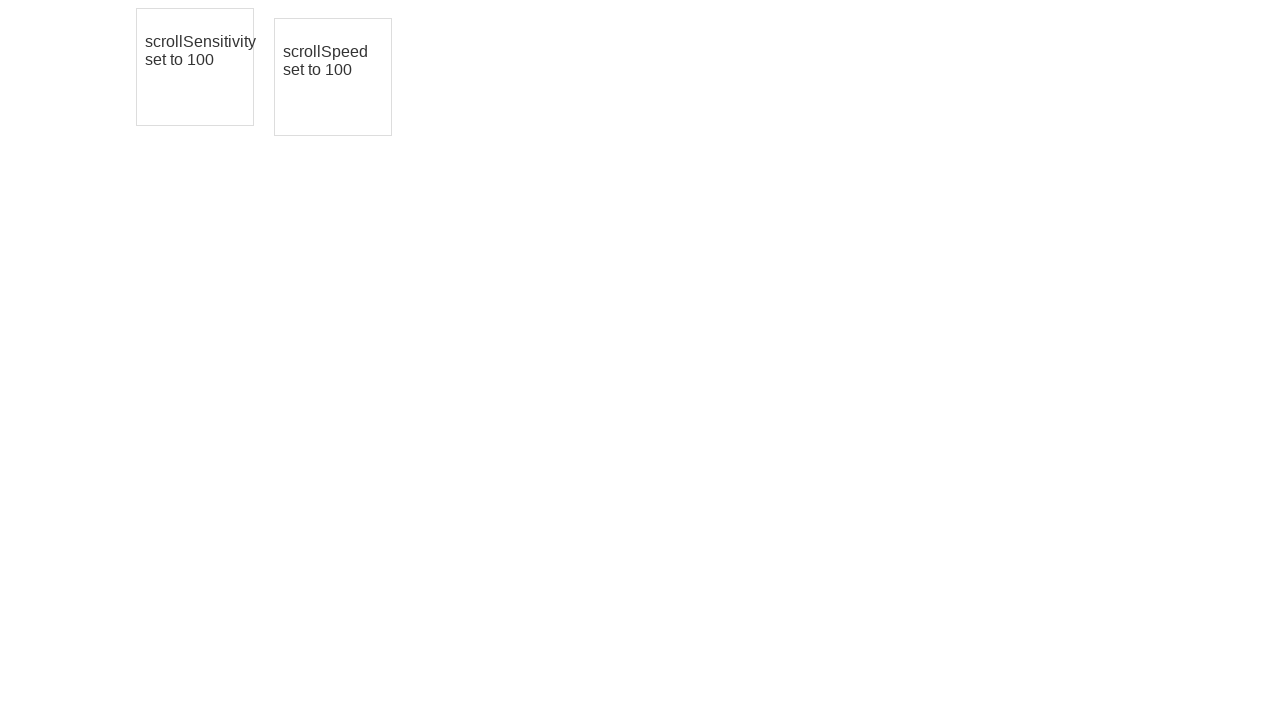

Mouse pressed down on #draggable3 (iteration 2/5) at (333, 77)
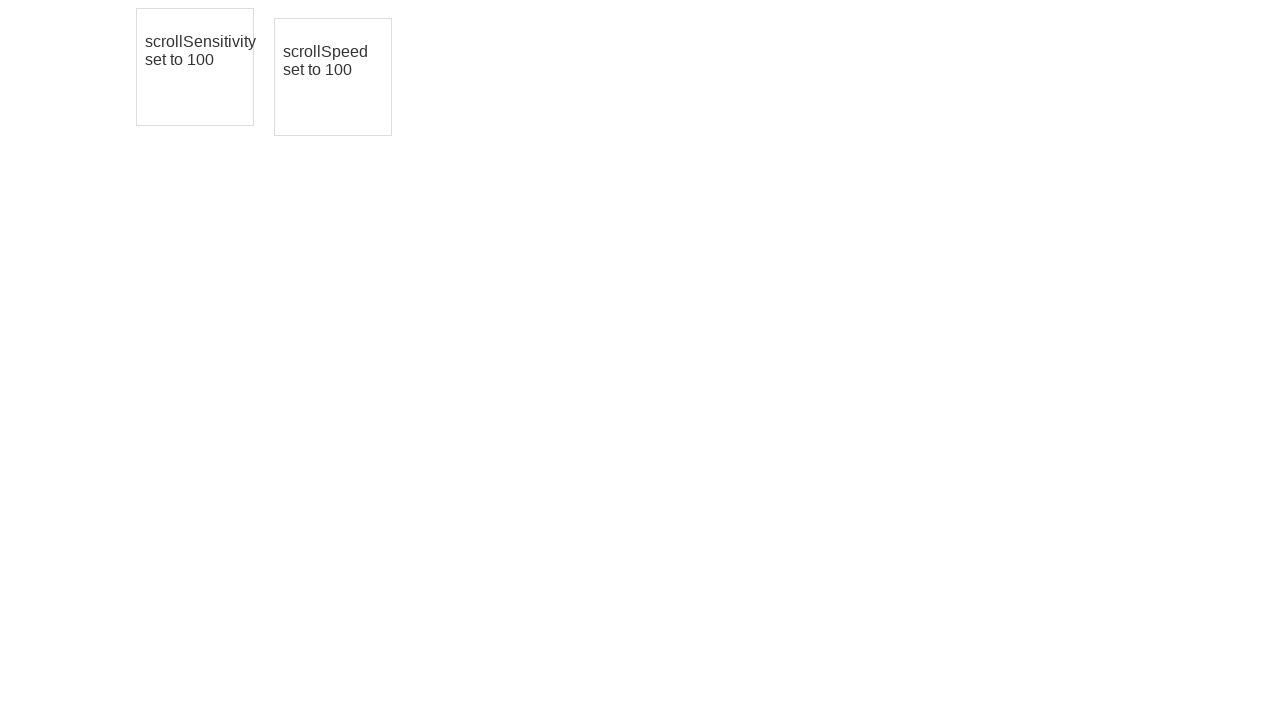

Moved mouse 10px right and down (iteration 2/5) at (343, 87)
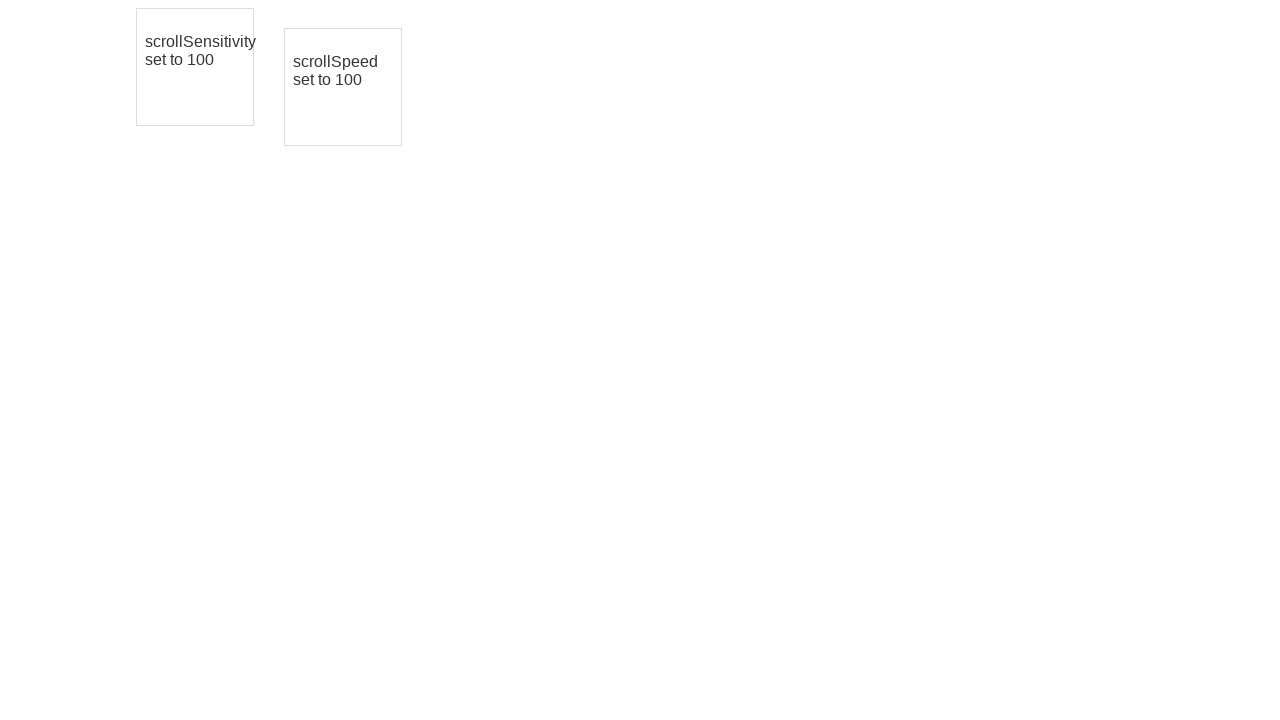

Mouse released, drag completed (iteration 2/5) at (343, 87)
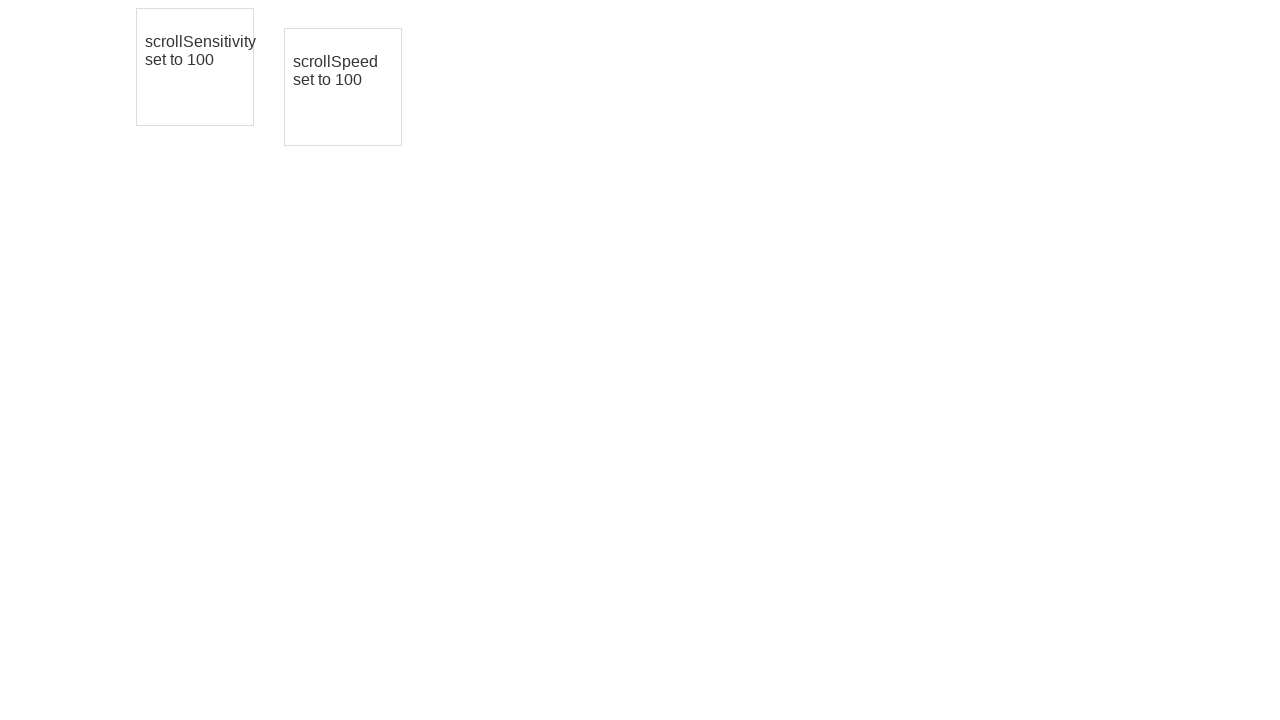

Waited 1000ms before next drag iteration (iteration 2/5)
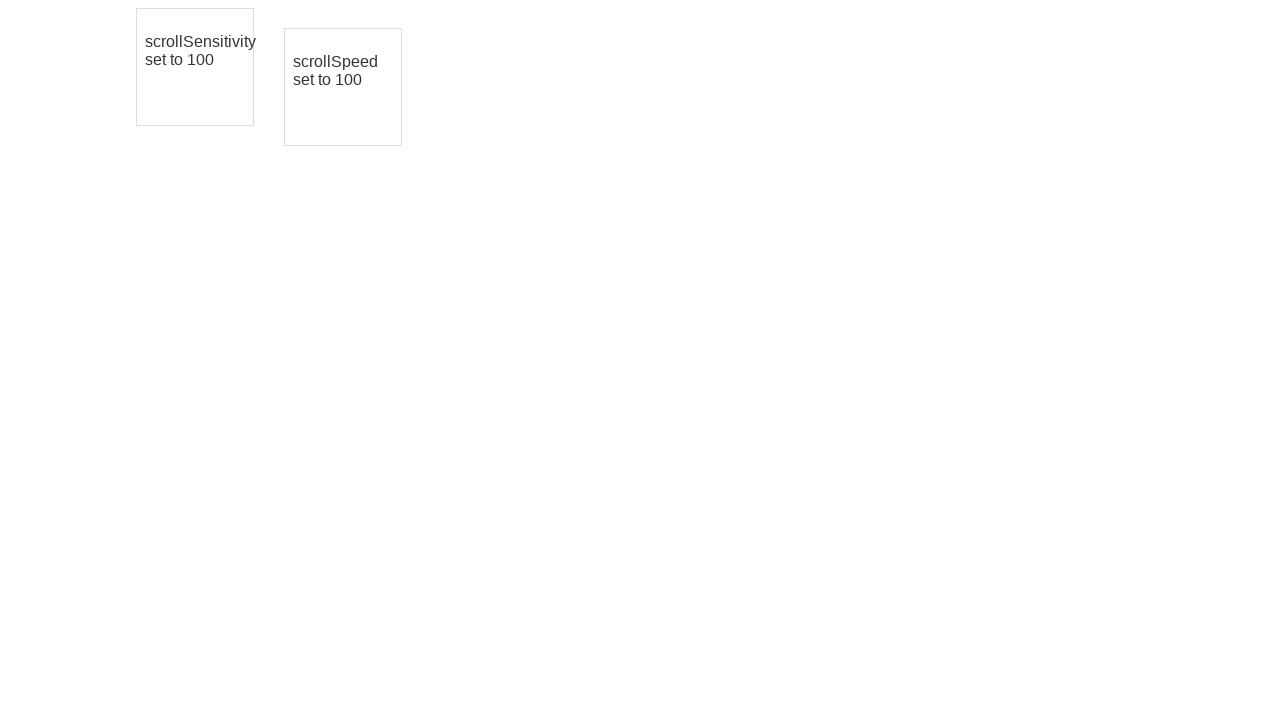

Retrieved bounding box for #draggable3 (iteration 3/5)
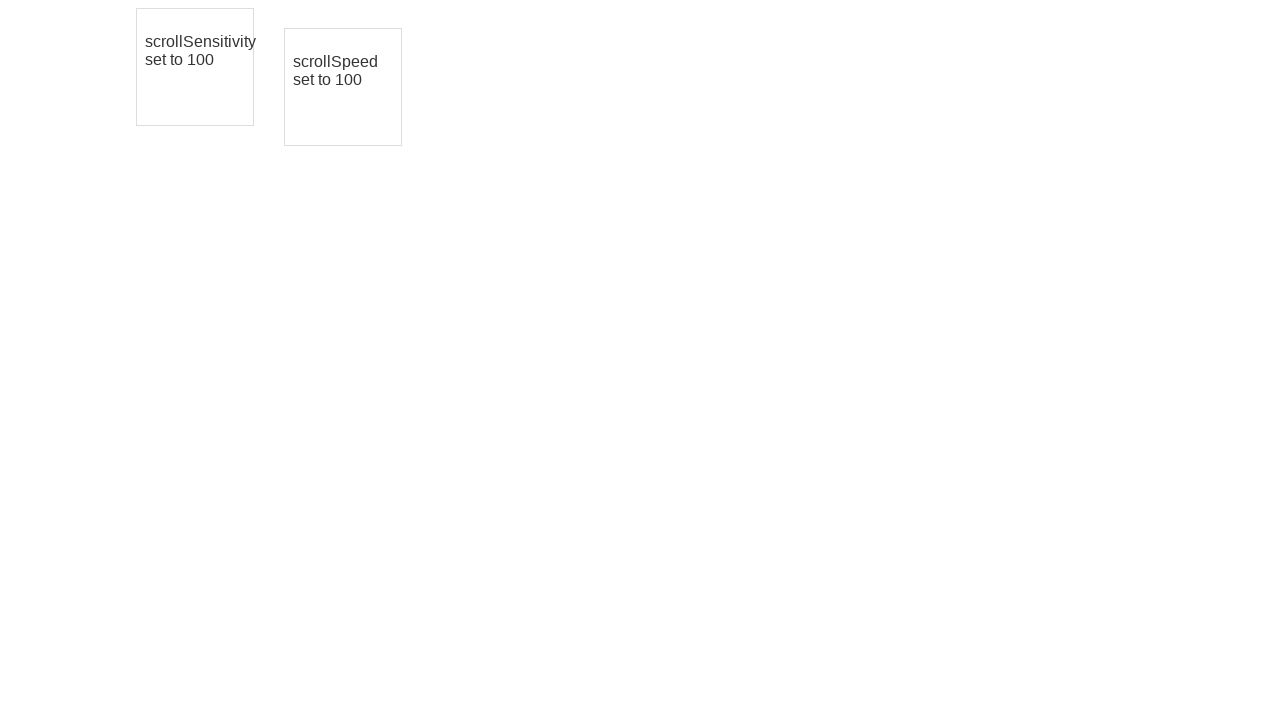

Moved mouse to center of #draggable3 (iteration 3/5) at (343, 87)
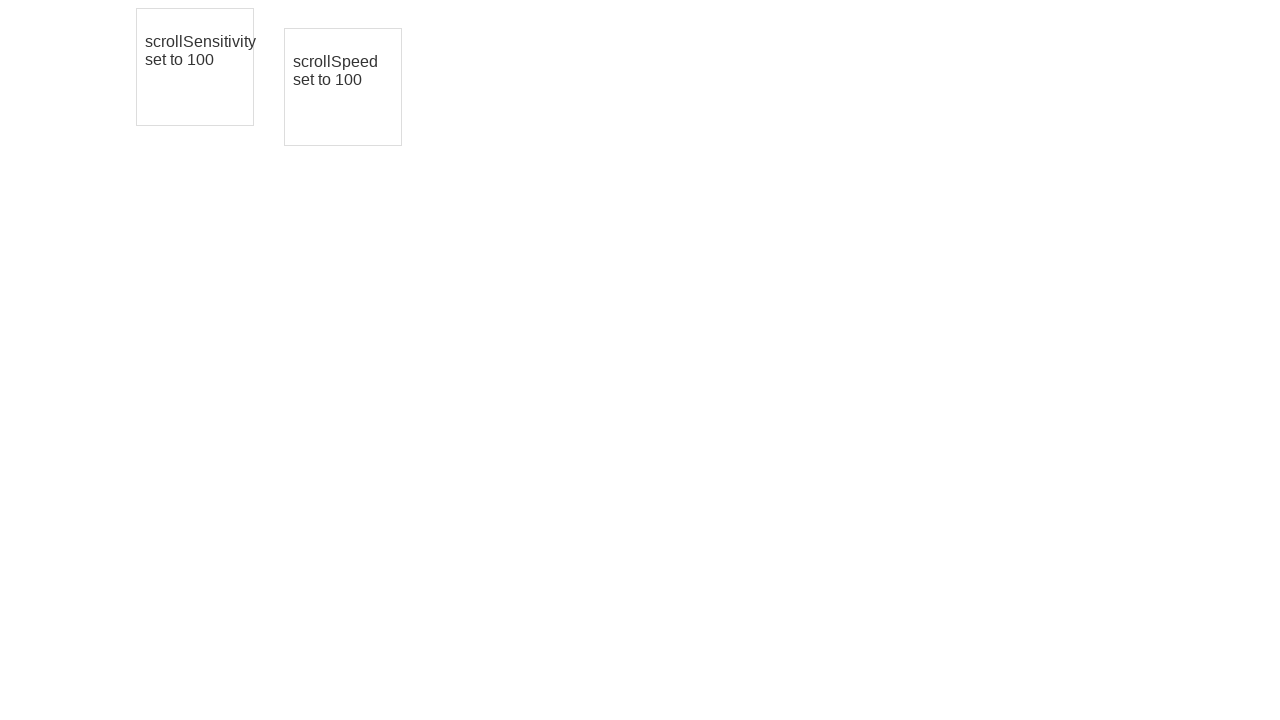

Mouse pressed down on #draggable3 (iteration 3/5) at (343, 87)
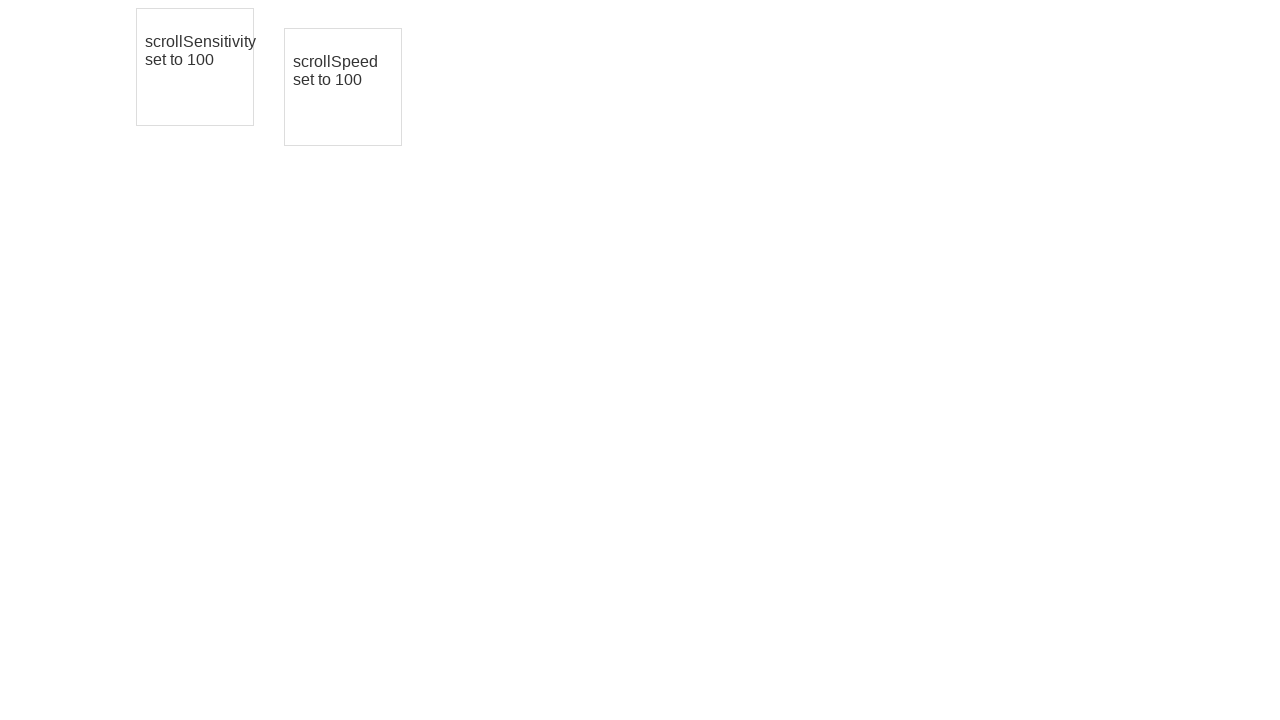

Moved mouse 10px right and down (iteration 3/5) at (353, 97)
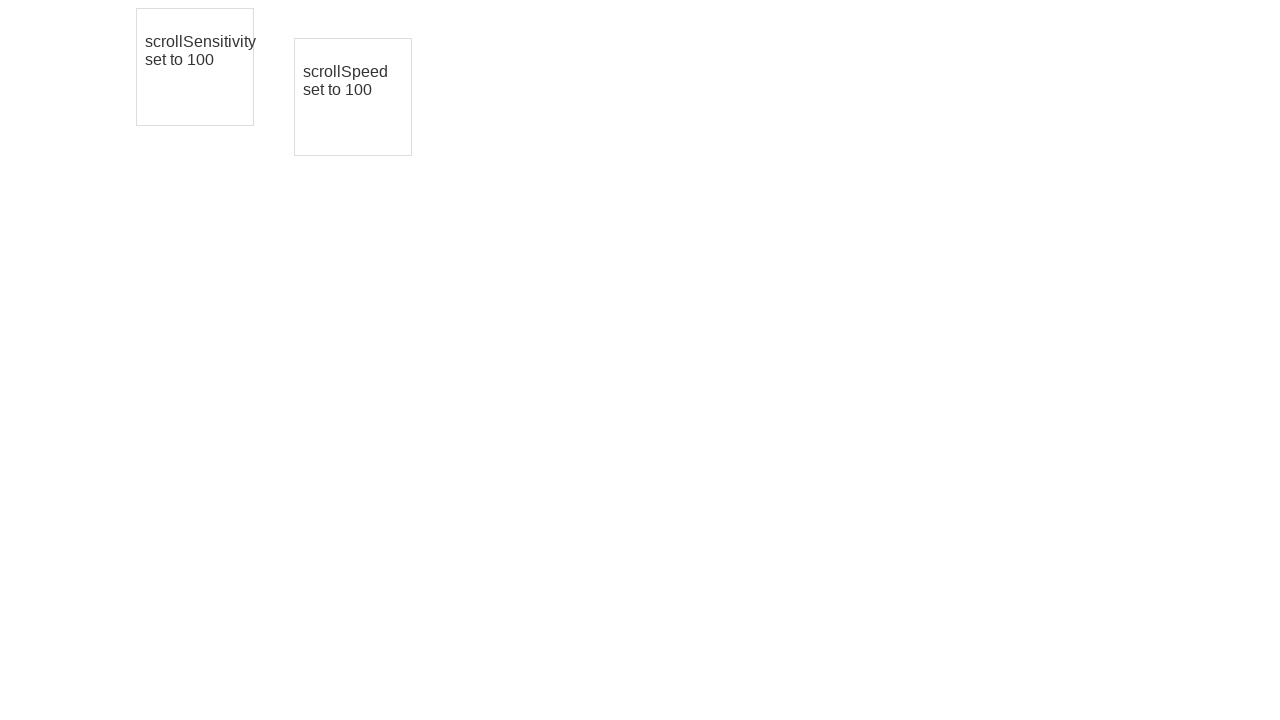

Mouse released, drag completed (iteration 3/5) at (353, 97)
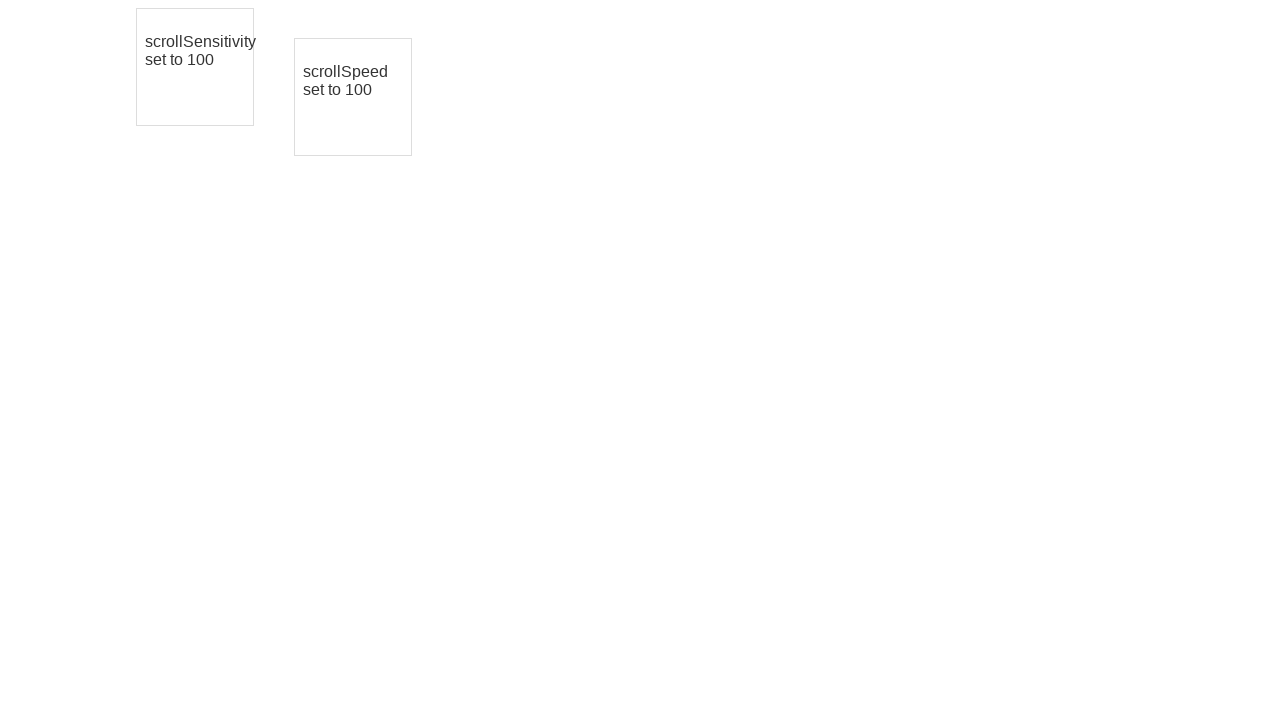

Waited 1000ms before next drag iteration (iteration 3/5)
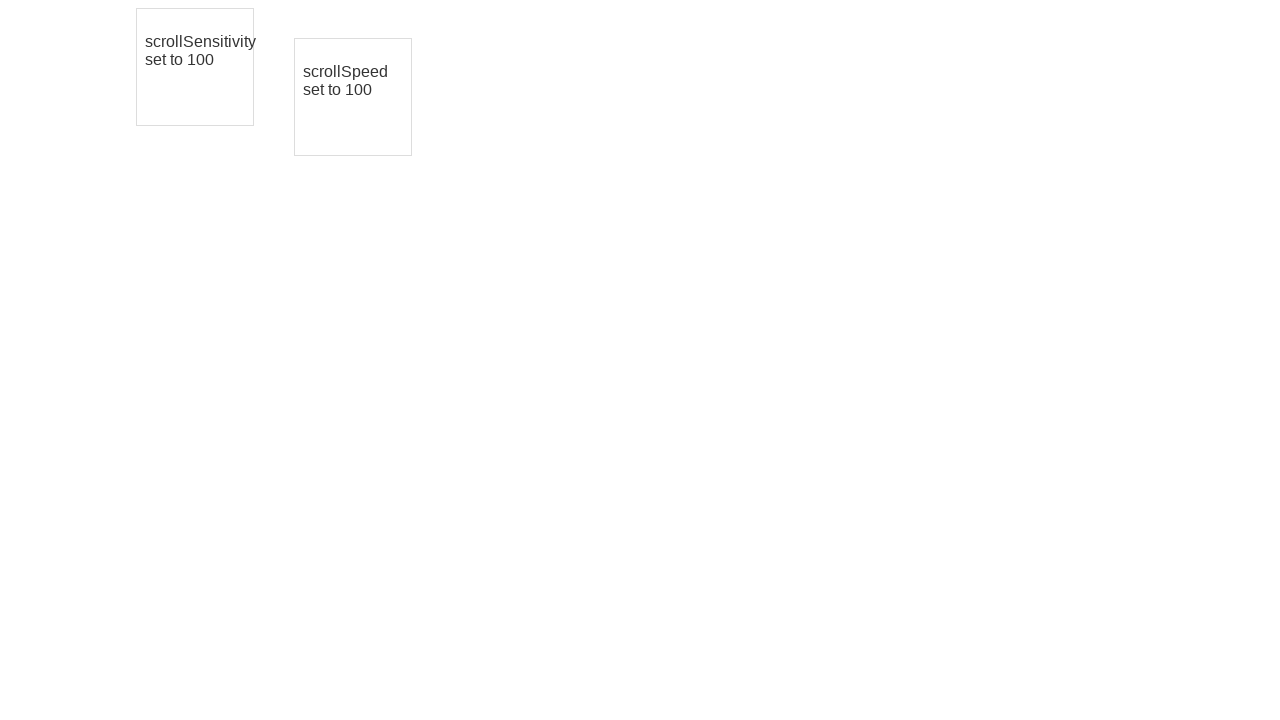

Retrieved bounding box for #draggable3 (iteration 4/5)
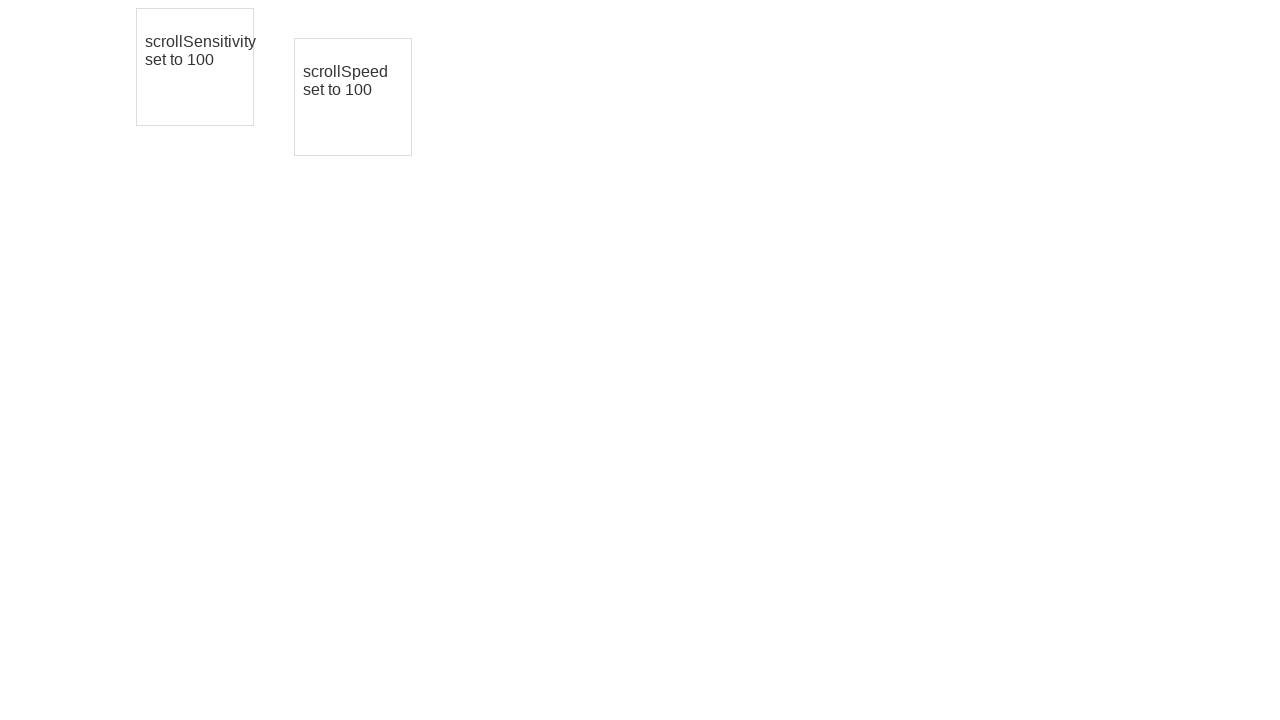

Moved mouse to center of #draggable3 (iteration 4/5) at (353, 97)
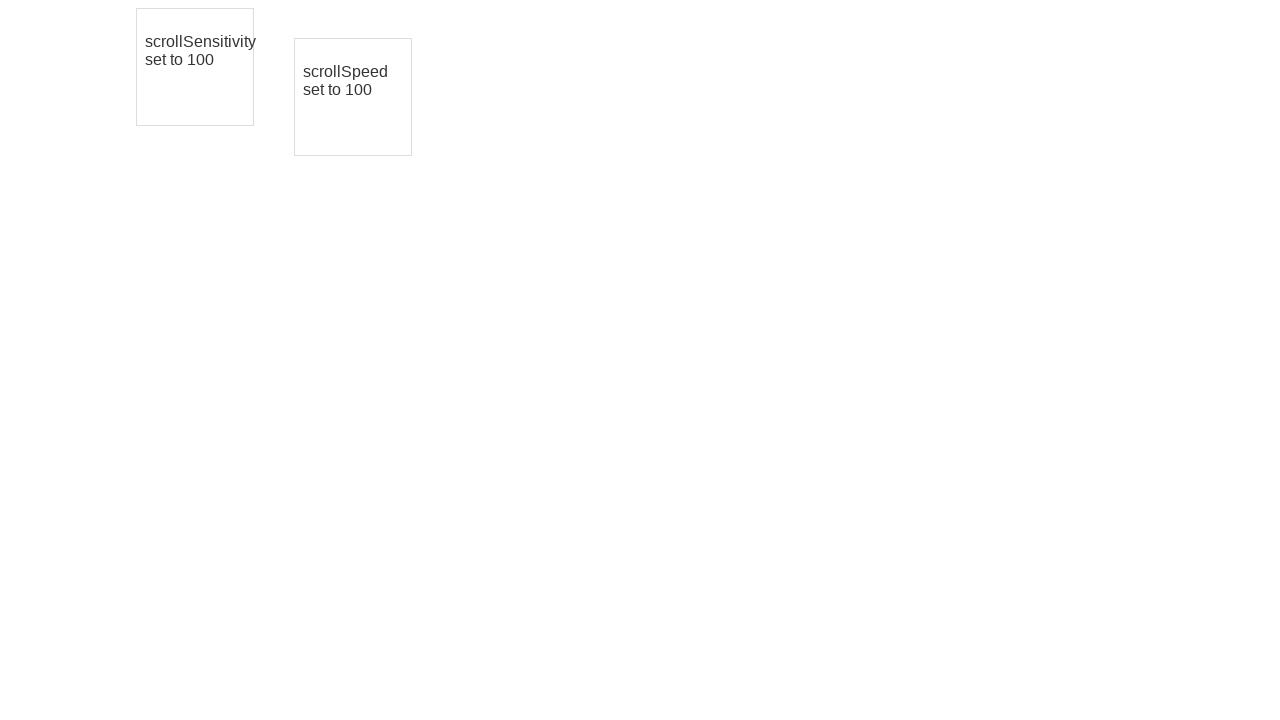

Mouse pressed down on #draggable3 (iteration 4/5) at (353, 97)
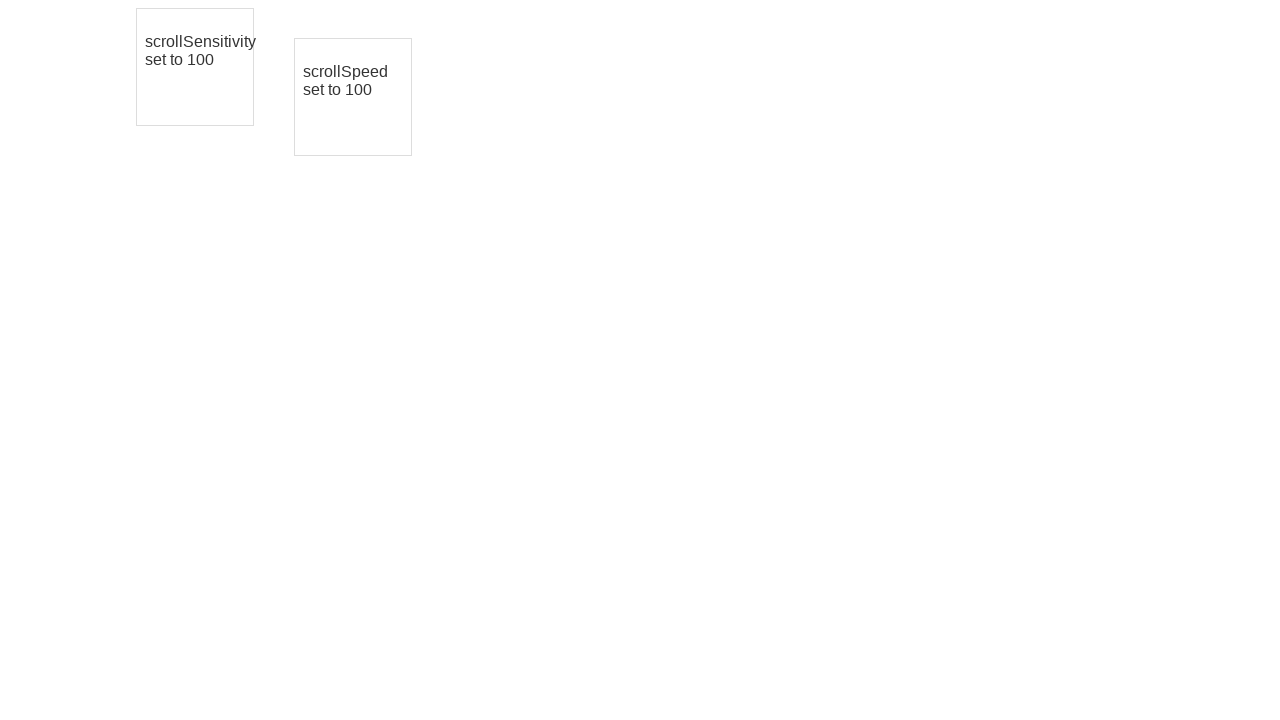

Moved mouse 10px right and down (iteration 4/5) at (363, 107)
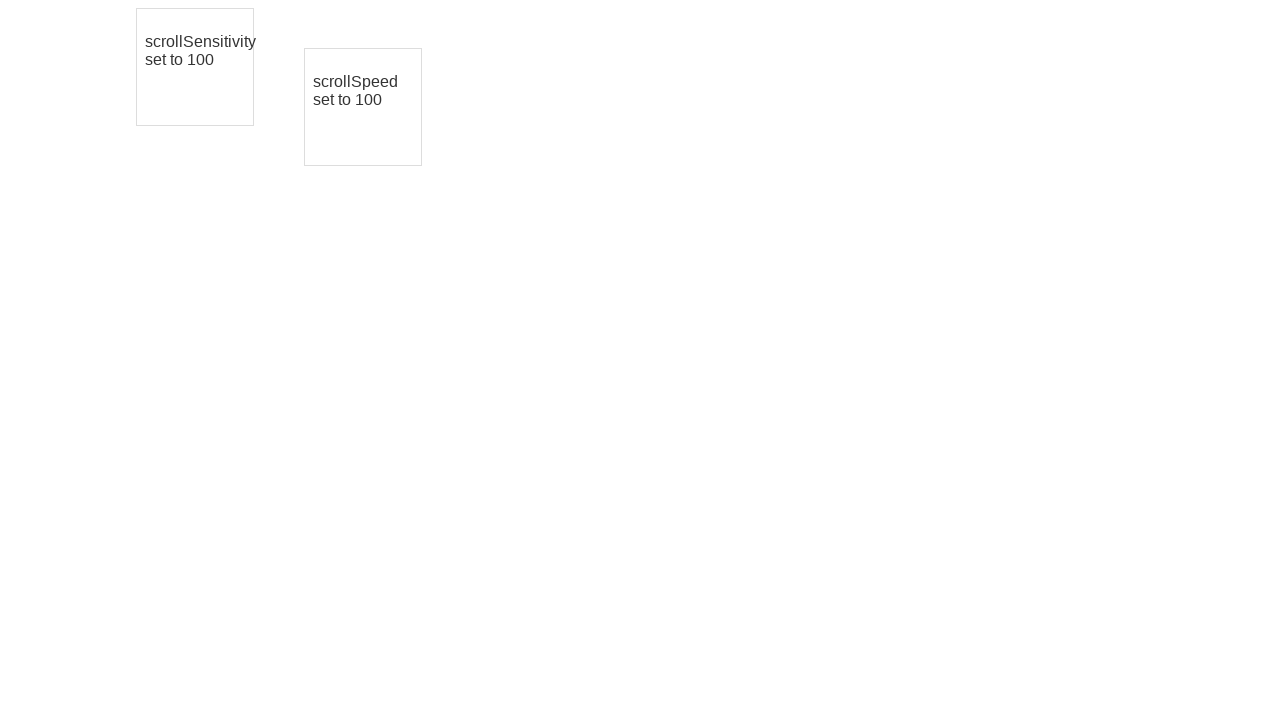

Mouse released, drag completed (iteration 4/5) at (363, 107)
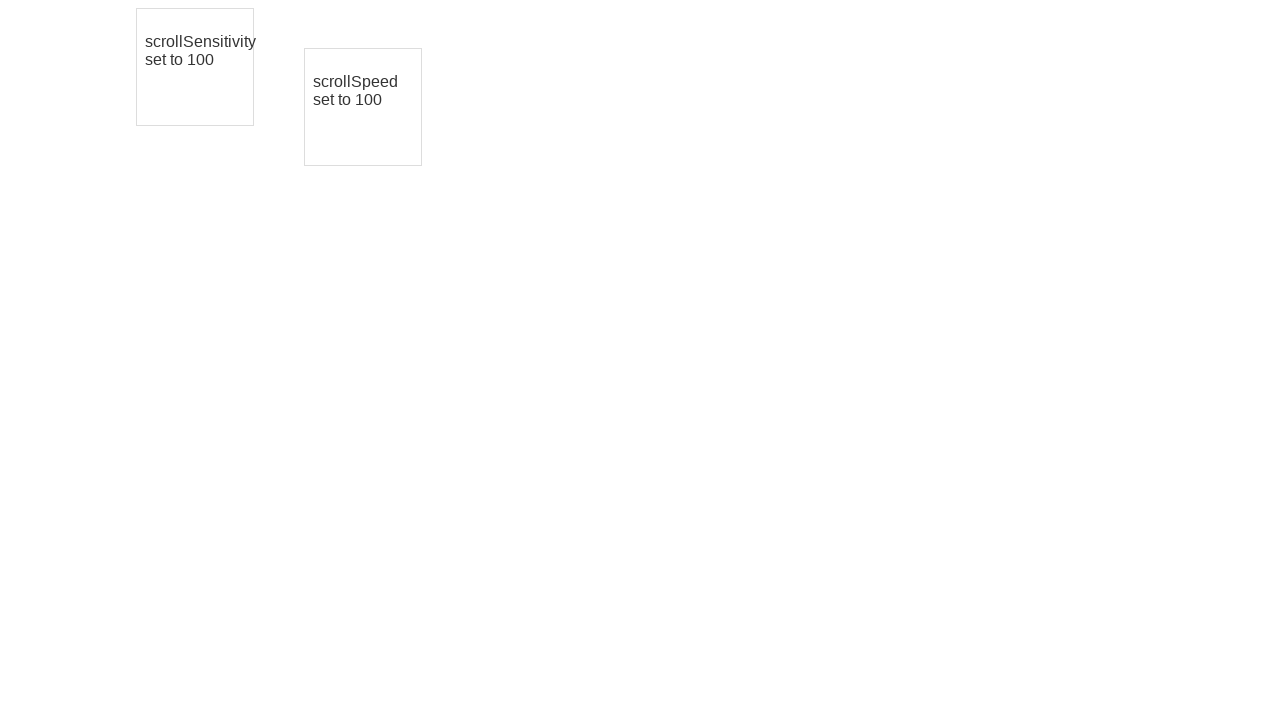

Waited 1000ms before next drag iteration (iteration 4/5)
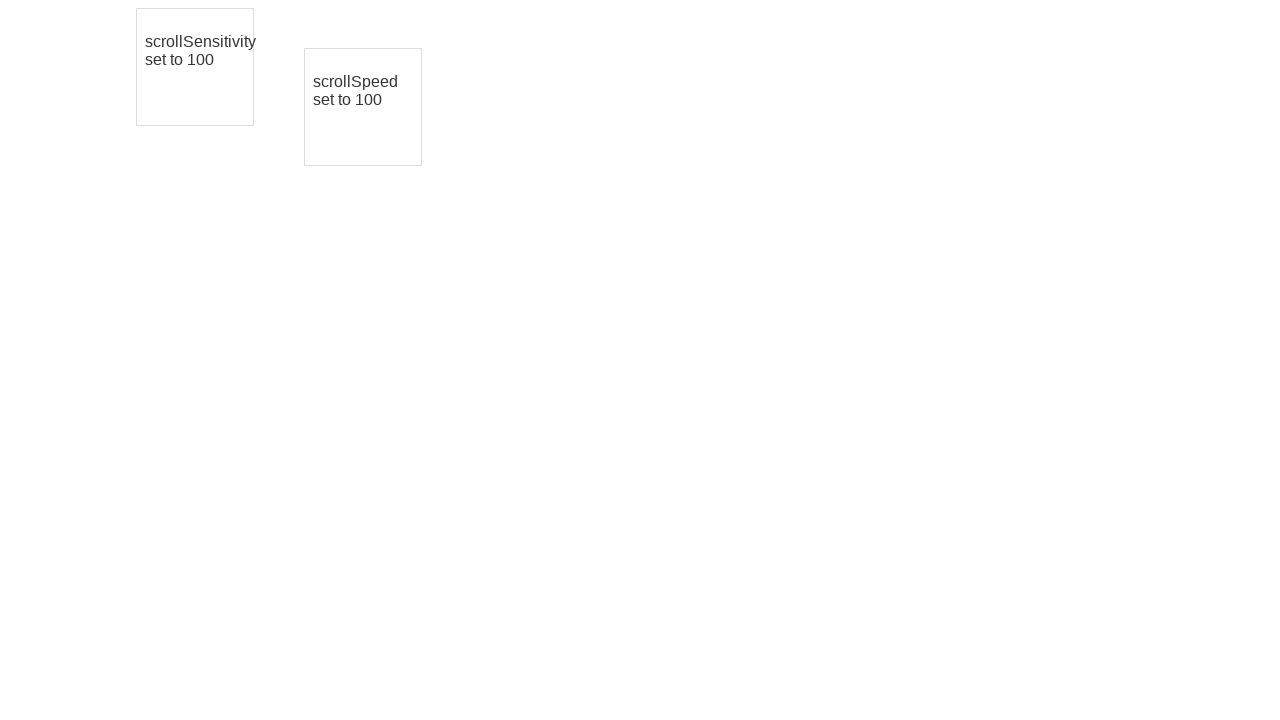

Retrieved bounding box for #draggable3 (iteration 5/5)
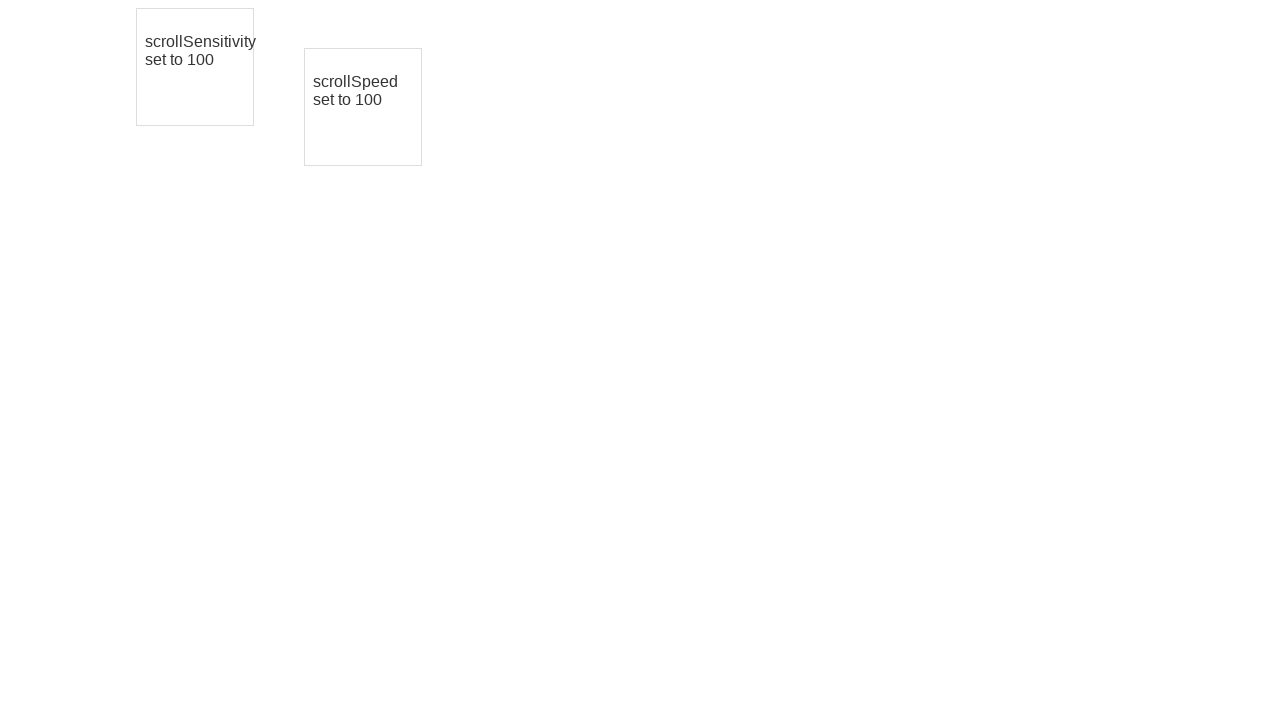

Moved mouse to center of #draggable3 (iteration 5/5) at (363, 107)
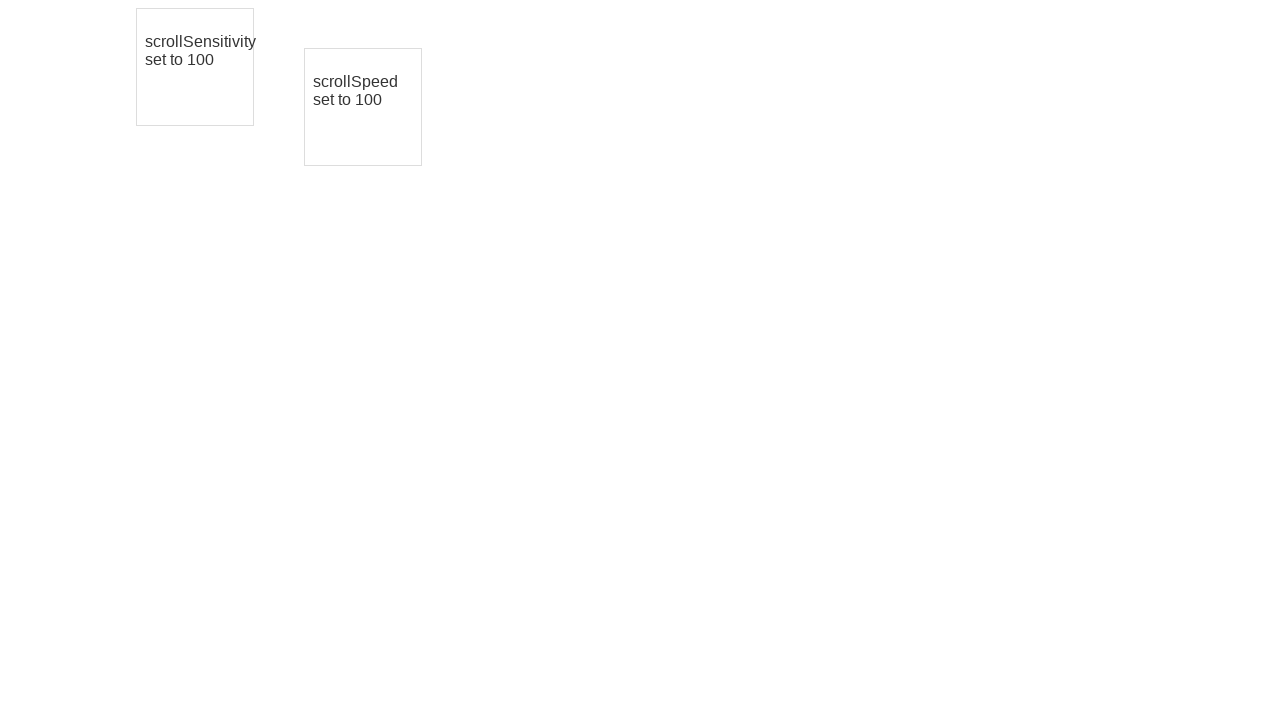

Mouse pressed down on #draggable3 (iteration 5/5) at (363, 107)
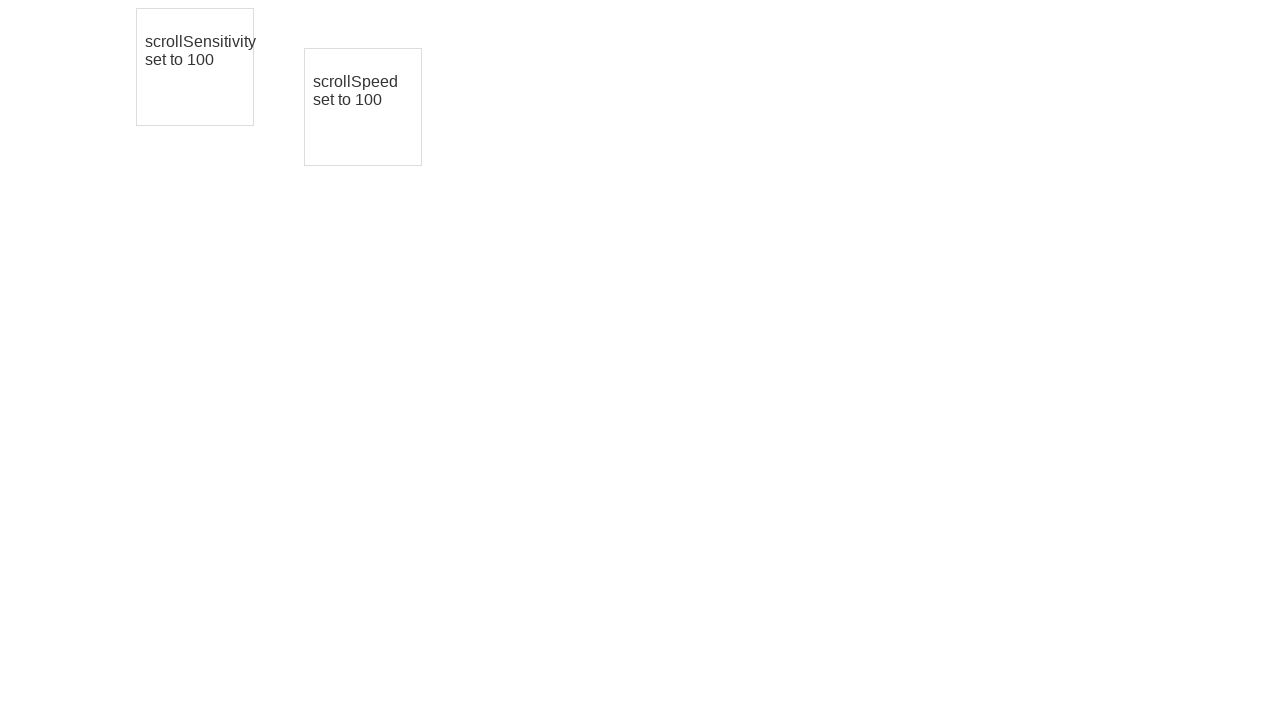

Moved mouse 10px right and down (iteration 5/5) at (373, 117)
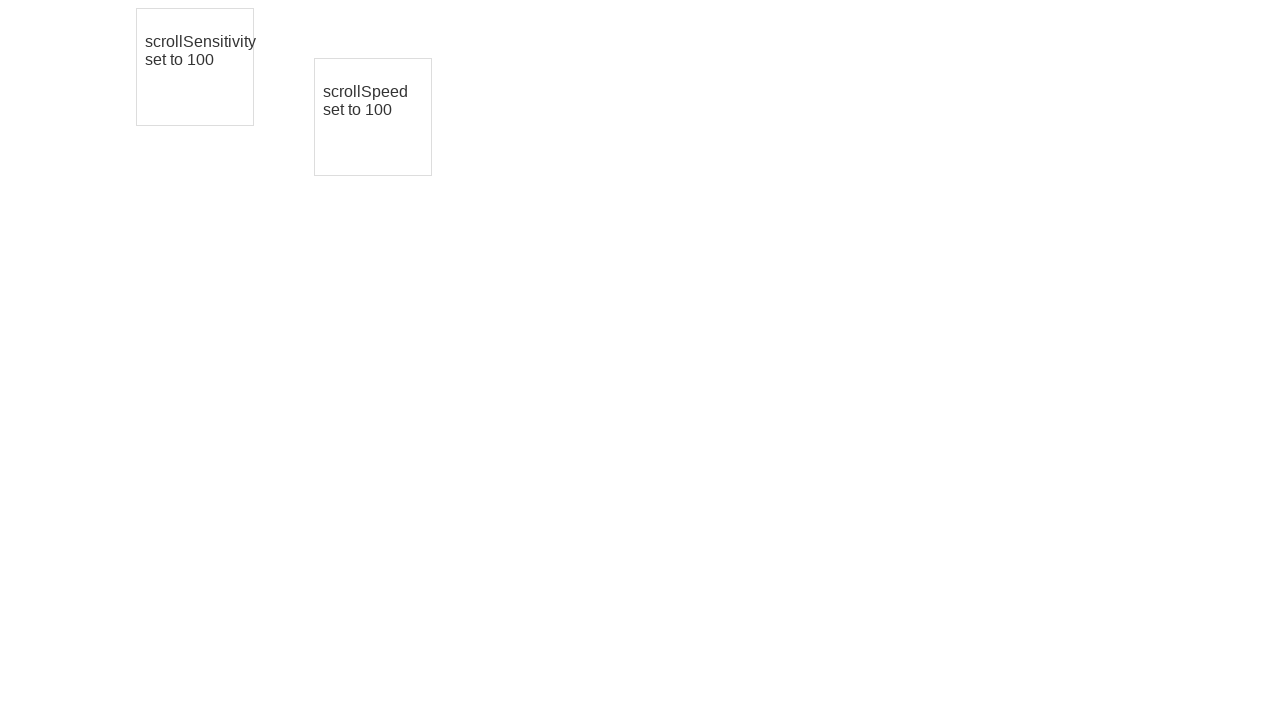

Mouse released, drag completed (iteration 5/5) at (373, 117)
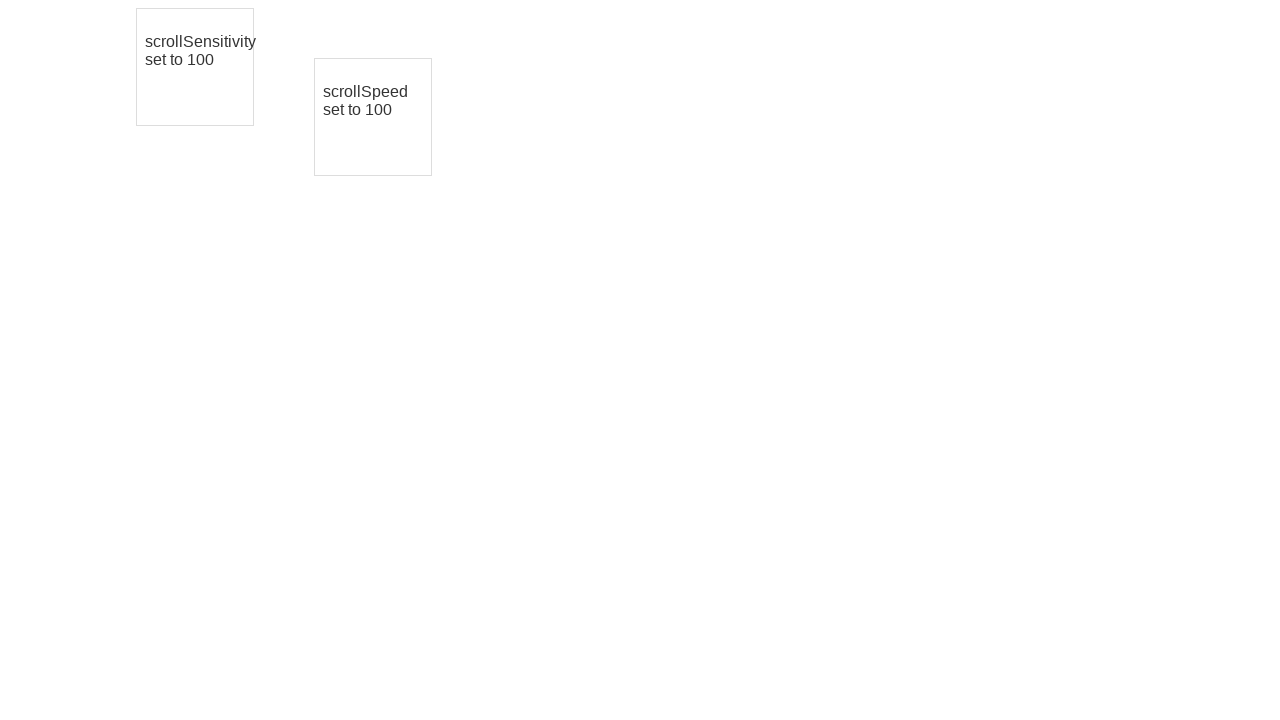

Waited 1000ms before next drag iteration (iteration 5/5)
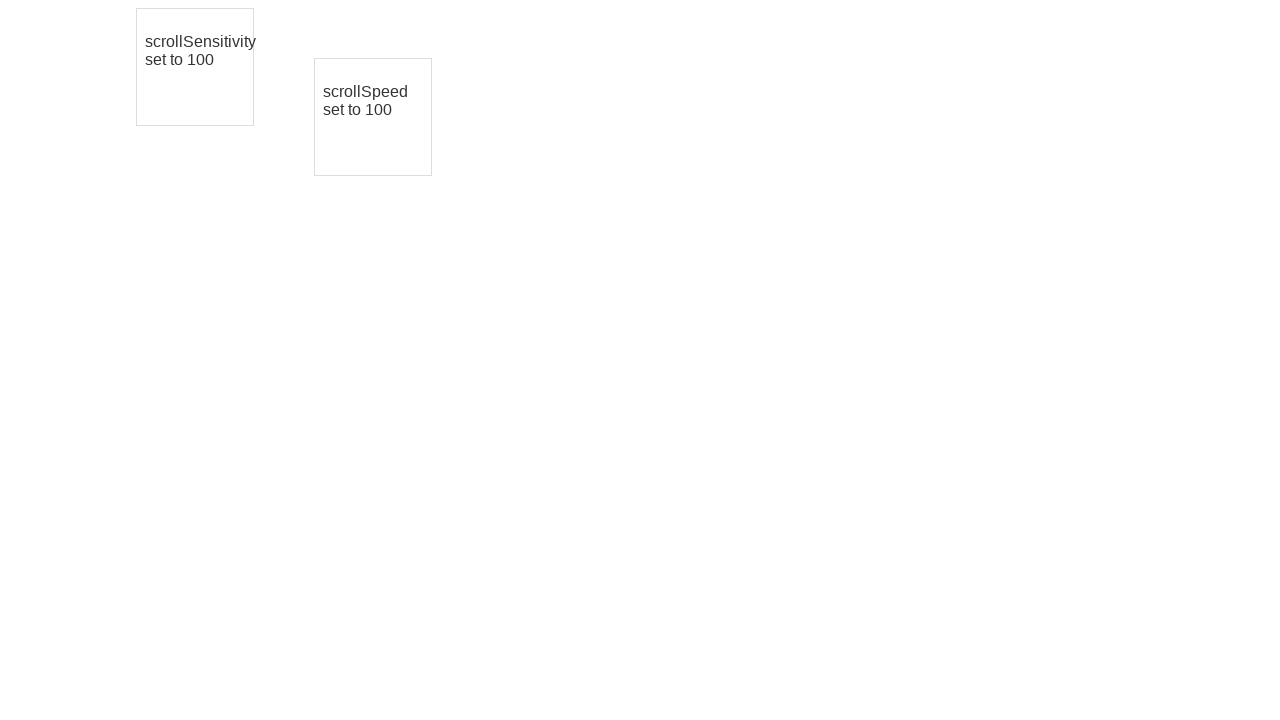

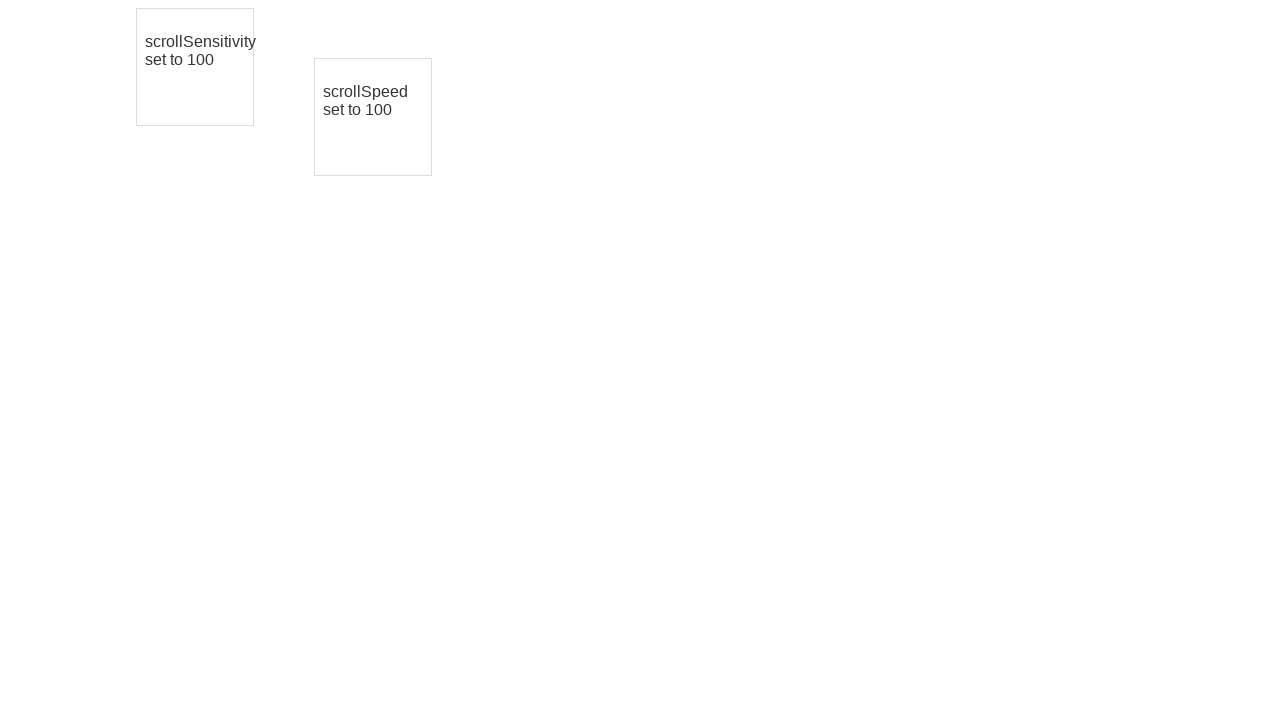